Tests auto-suggest dropdown functionality by typing partial text and selecting a specific option from the suggestions

Starting URL: https://rahulshettyacademy.com/dropdownsPractise/

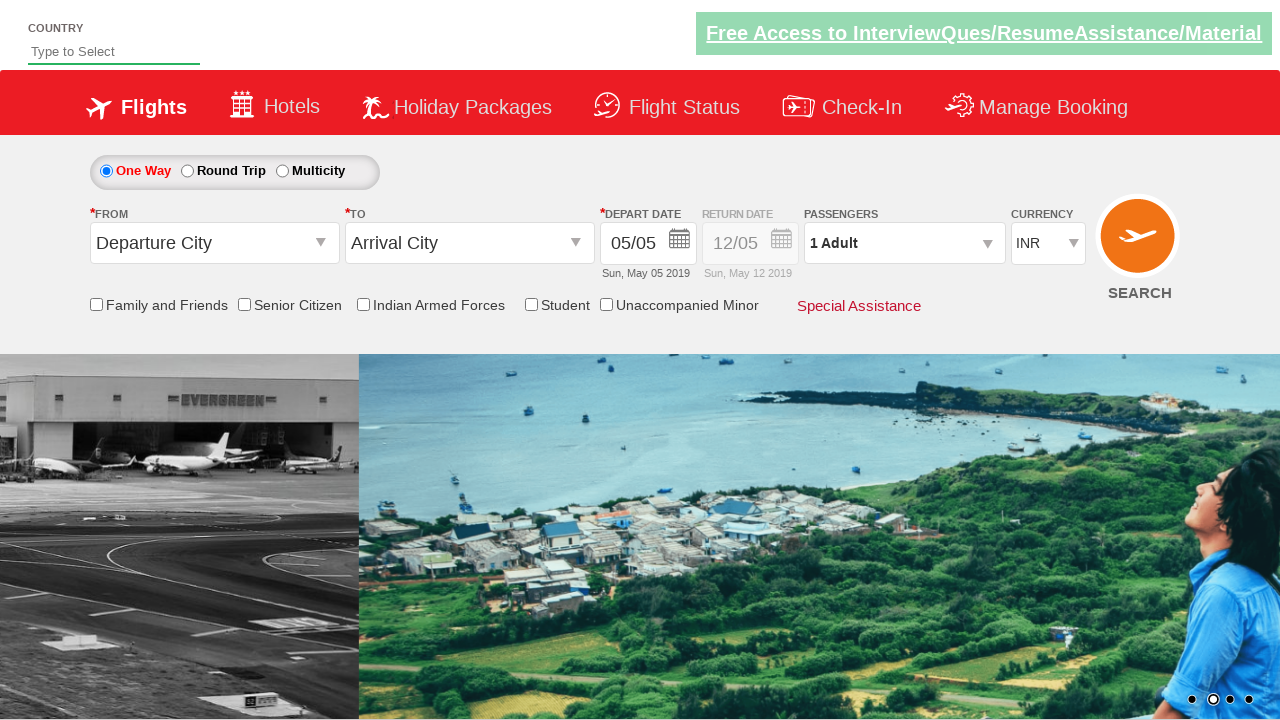

Typed 'Ind' into the auto-suggest field on #autosuggest
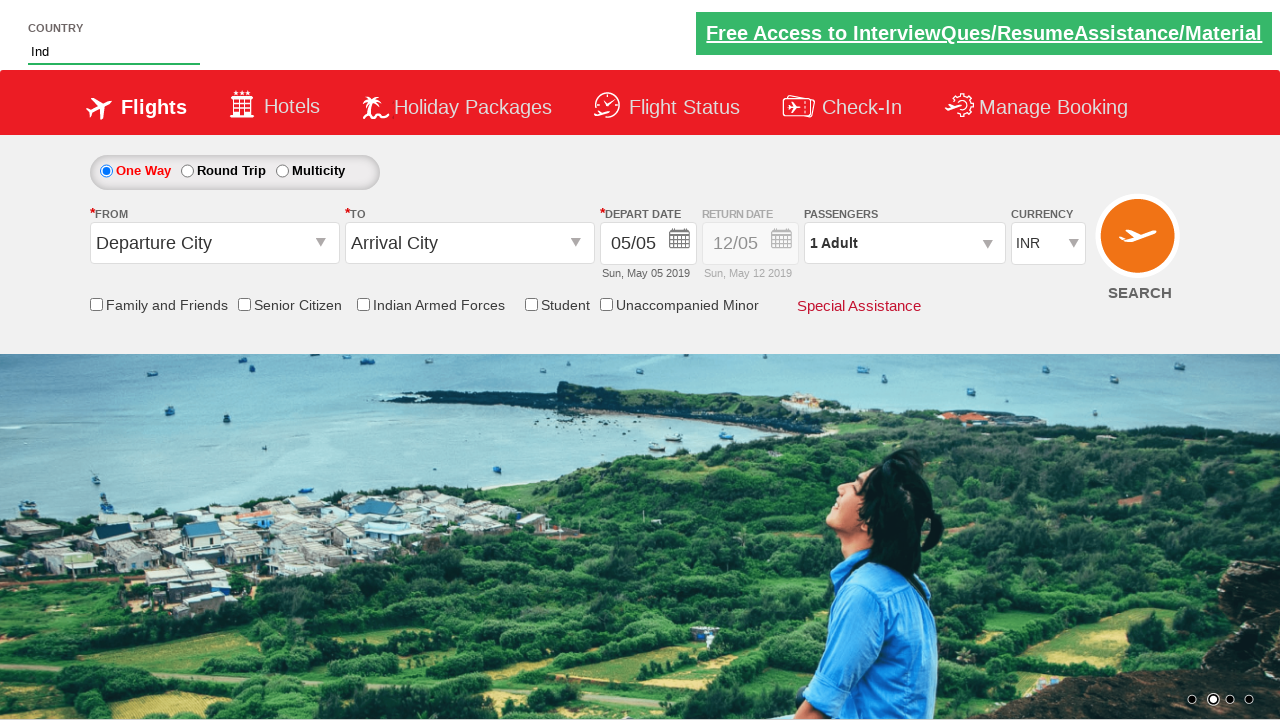

Auto-suggest dropdown appeared with suggestions
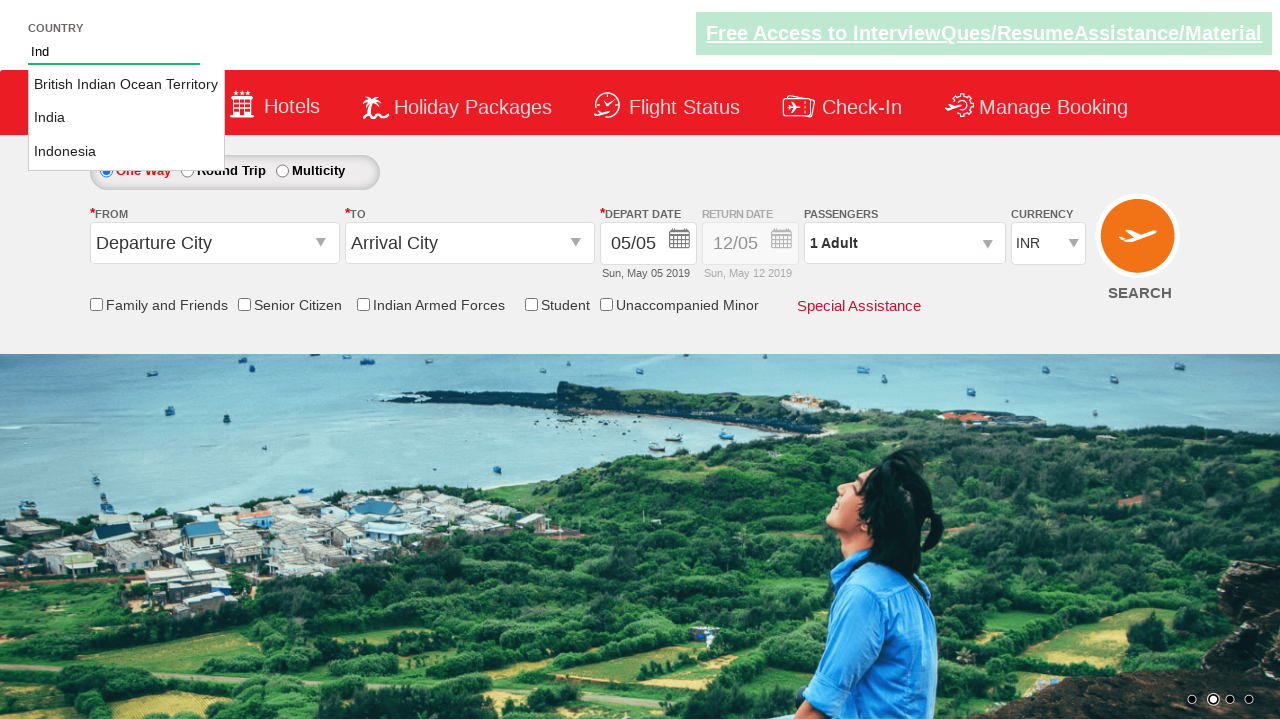

Retrieved all suggestion elements from dropdown
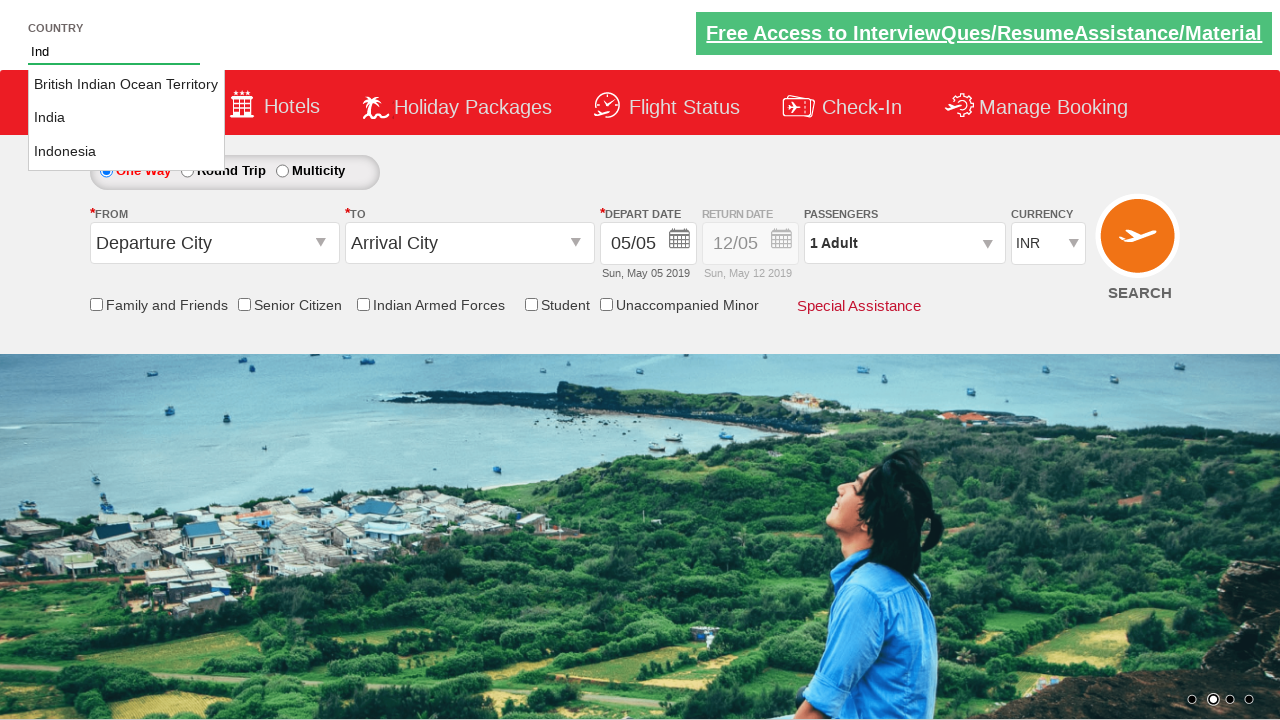

Selected 'India' from the auto-suggest dropdown at (126, 118) on a.ui-corner-all >> nth=1
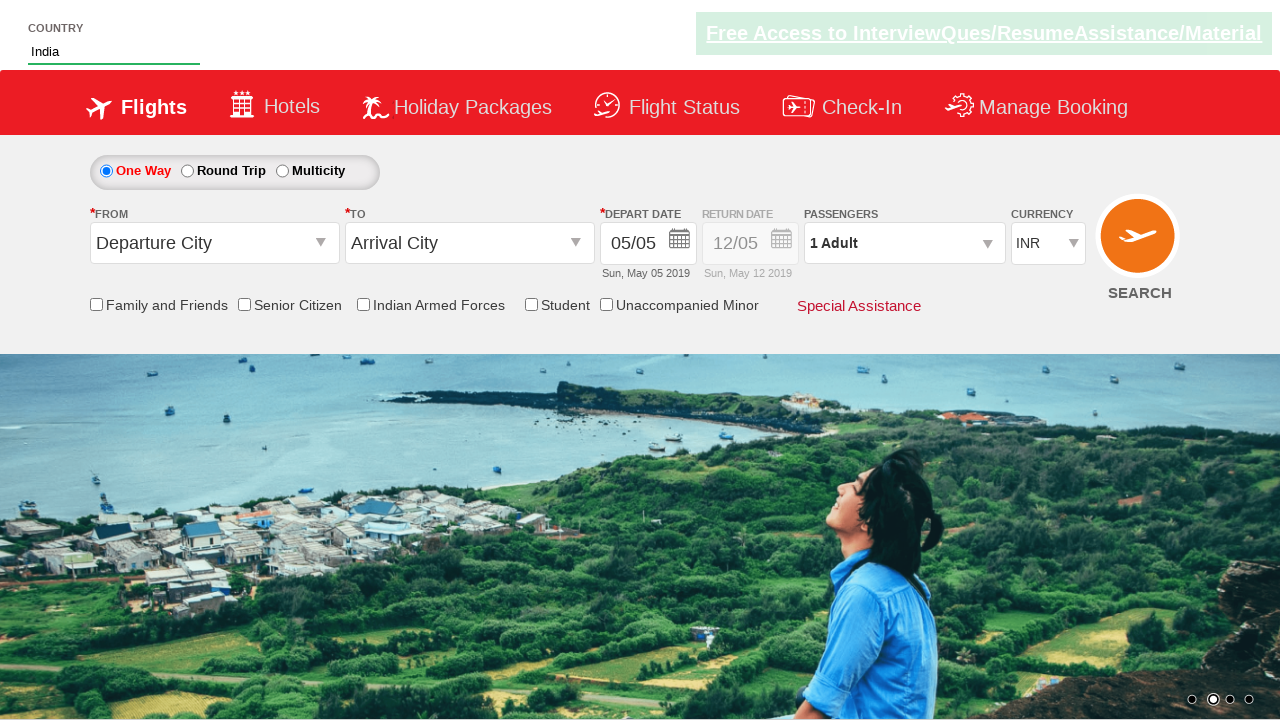

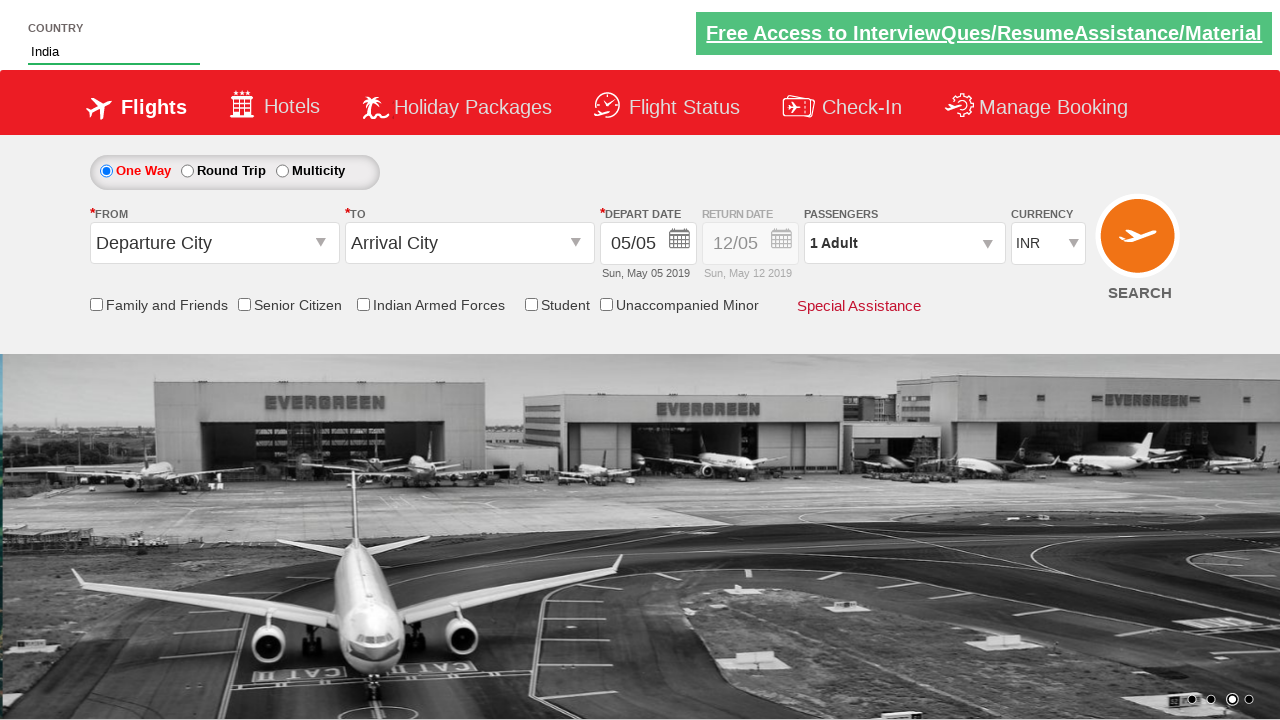